Tests double-click event handling by double-clicking an element

Starting URL: https://testpages.herokuapp.com/styled/events/javascript-events.html

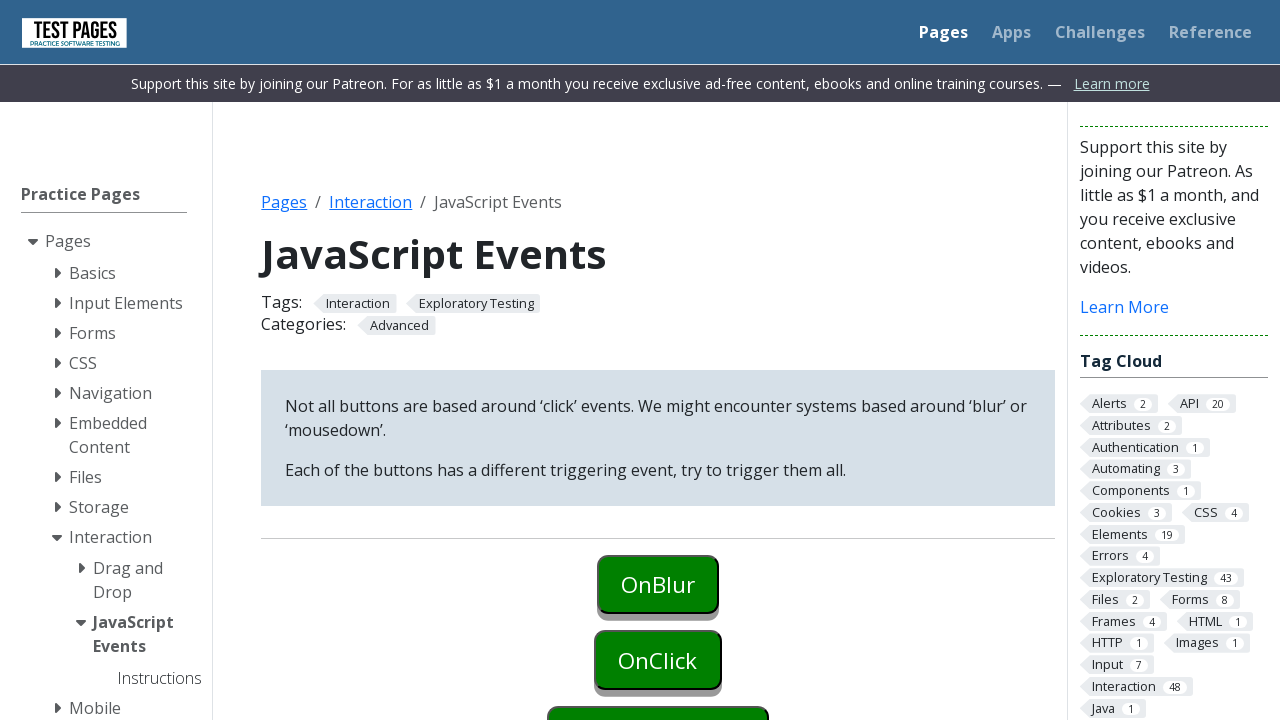

Navigated to JavaScript events test page
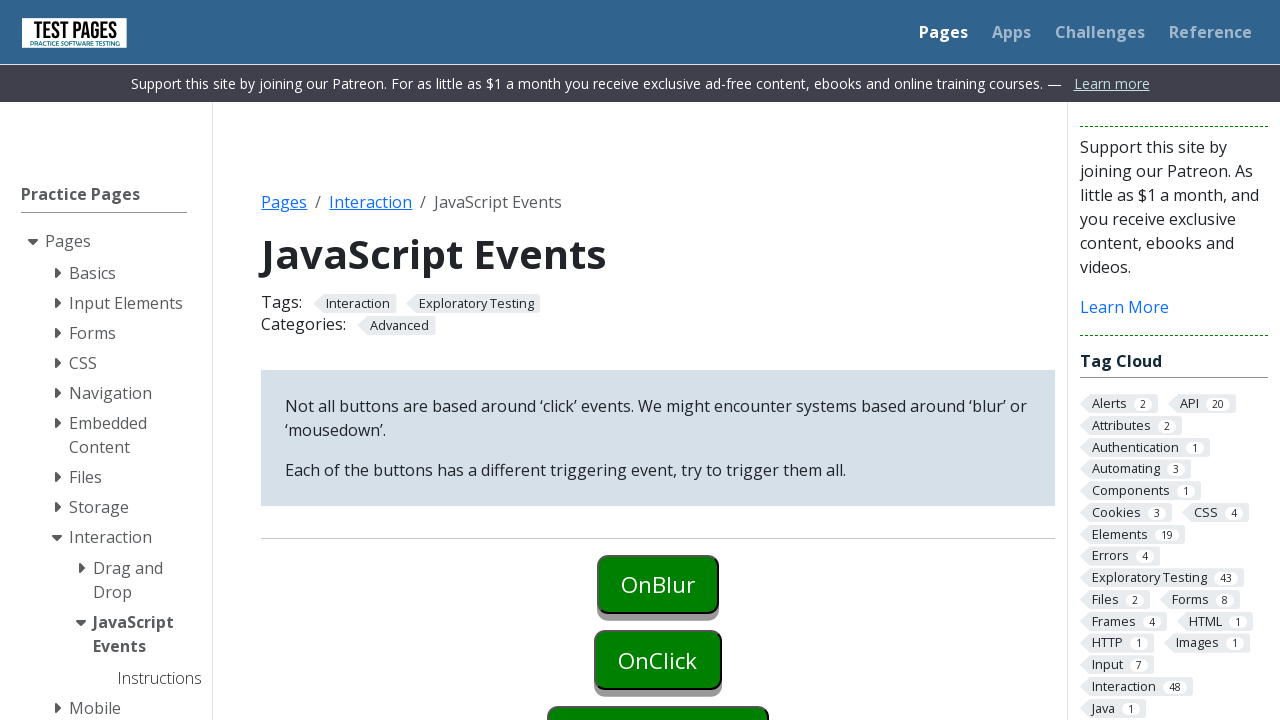

Double-clicked the ondoubleclick element at (658, 360) on #ondoubleclick
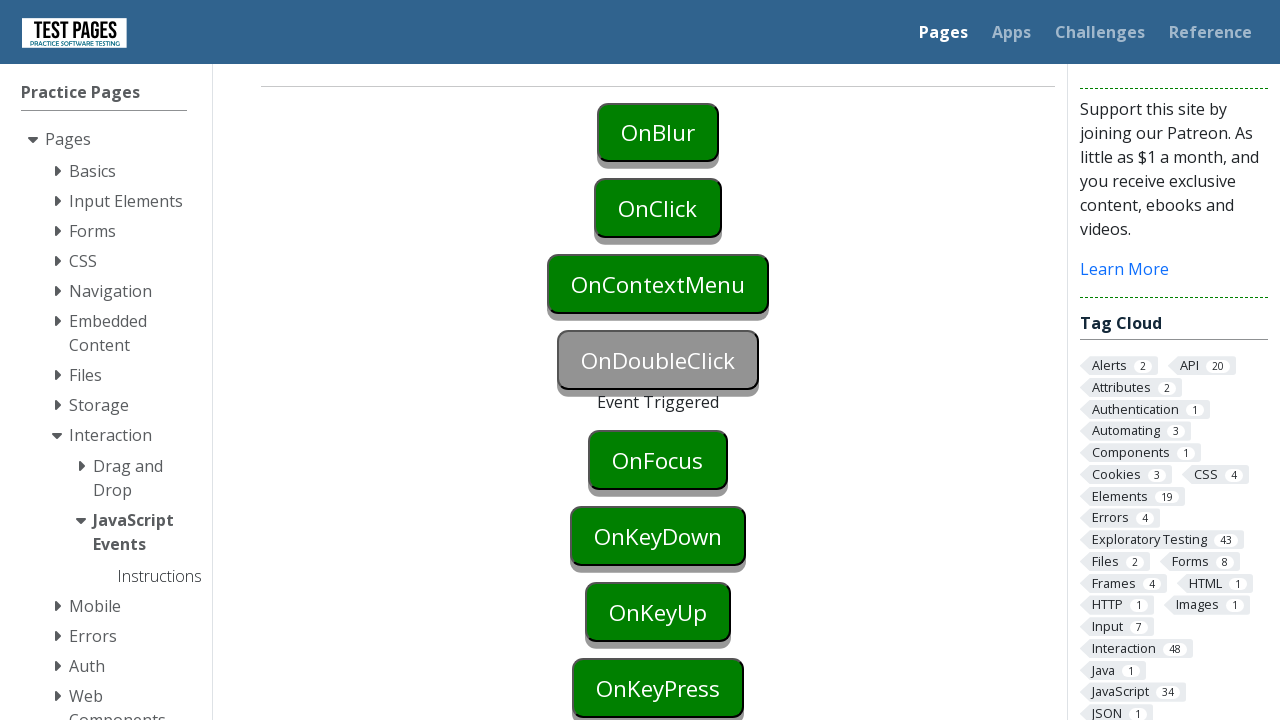

Double-clicked the ondoubleclick element again at (658, 360) on #ondoubleclick
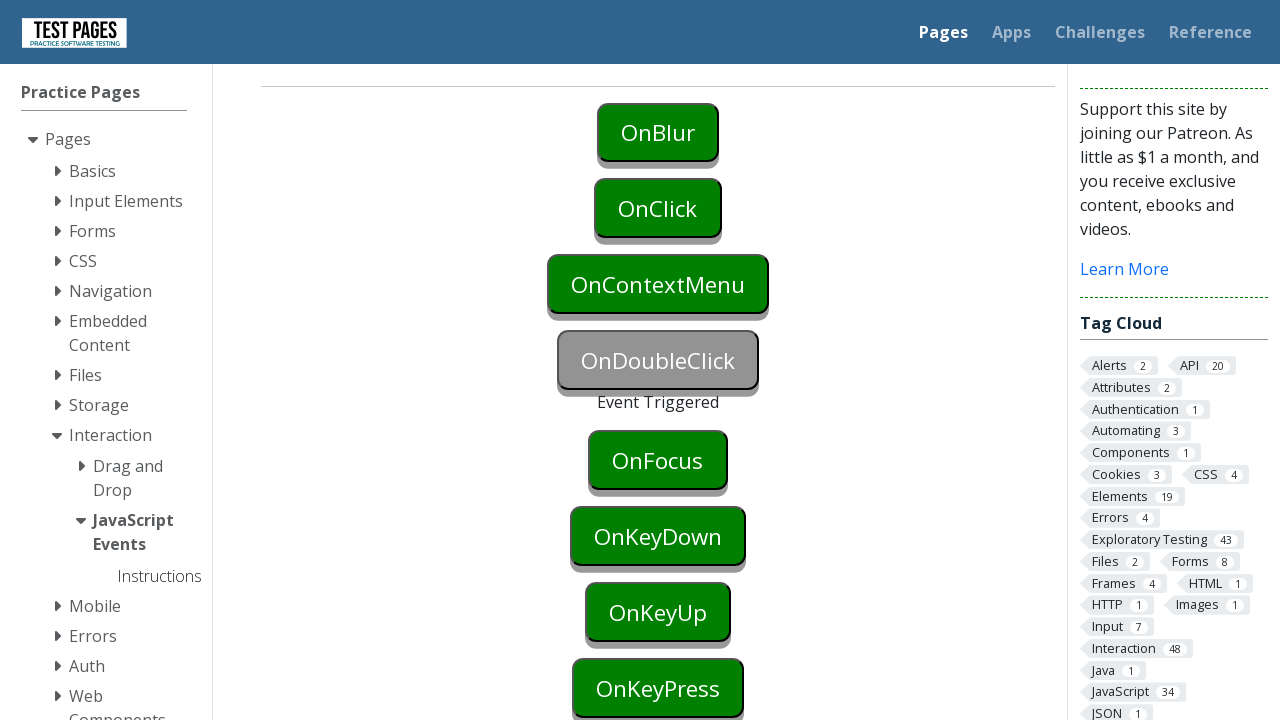

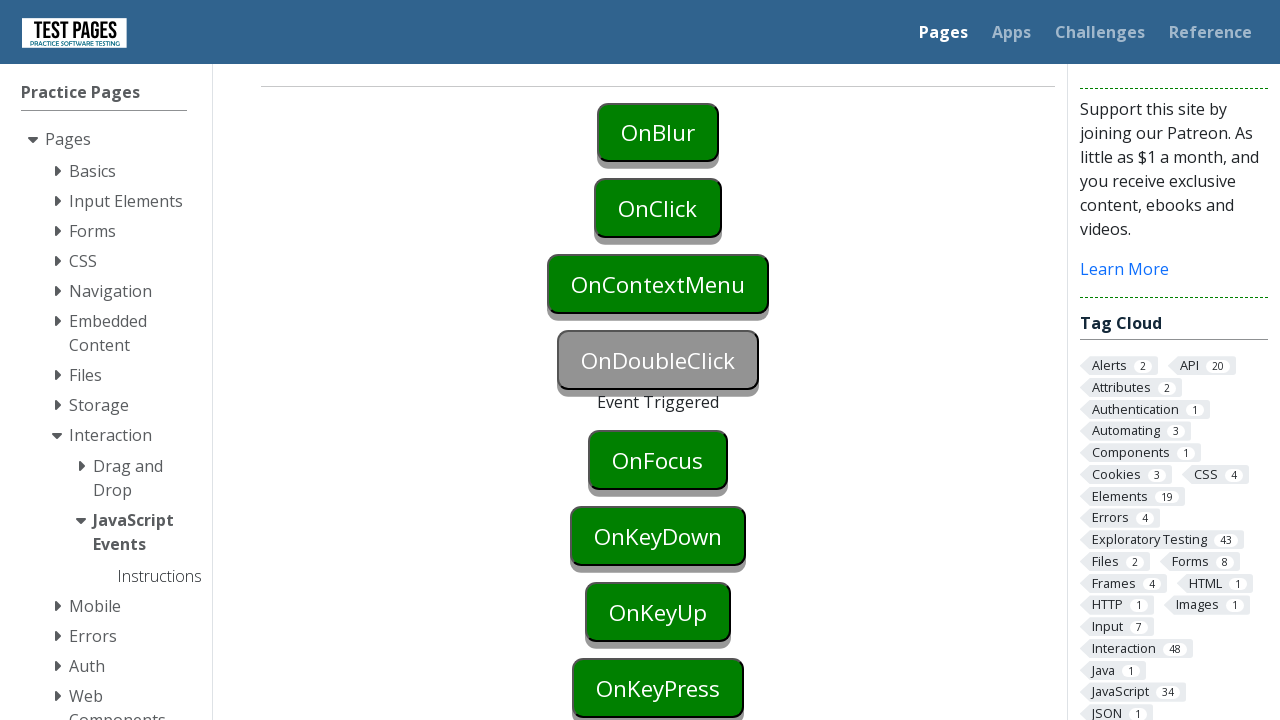